Tests a practice form by navigating to the Forms section, filling out personal information fields (first name, last name, email, mobile number), and selecting a gender radio button.

Starting URL: https://demoqa.com/

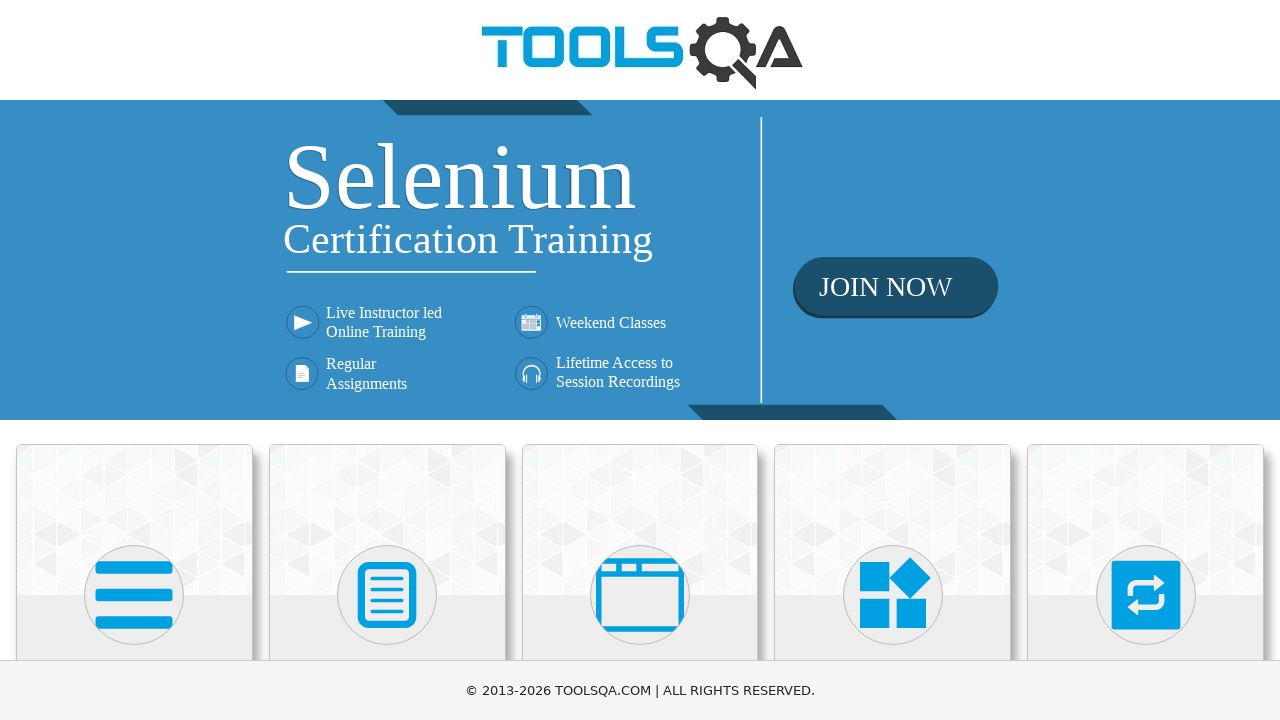

Scrolled down 400px to reveal Forms section
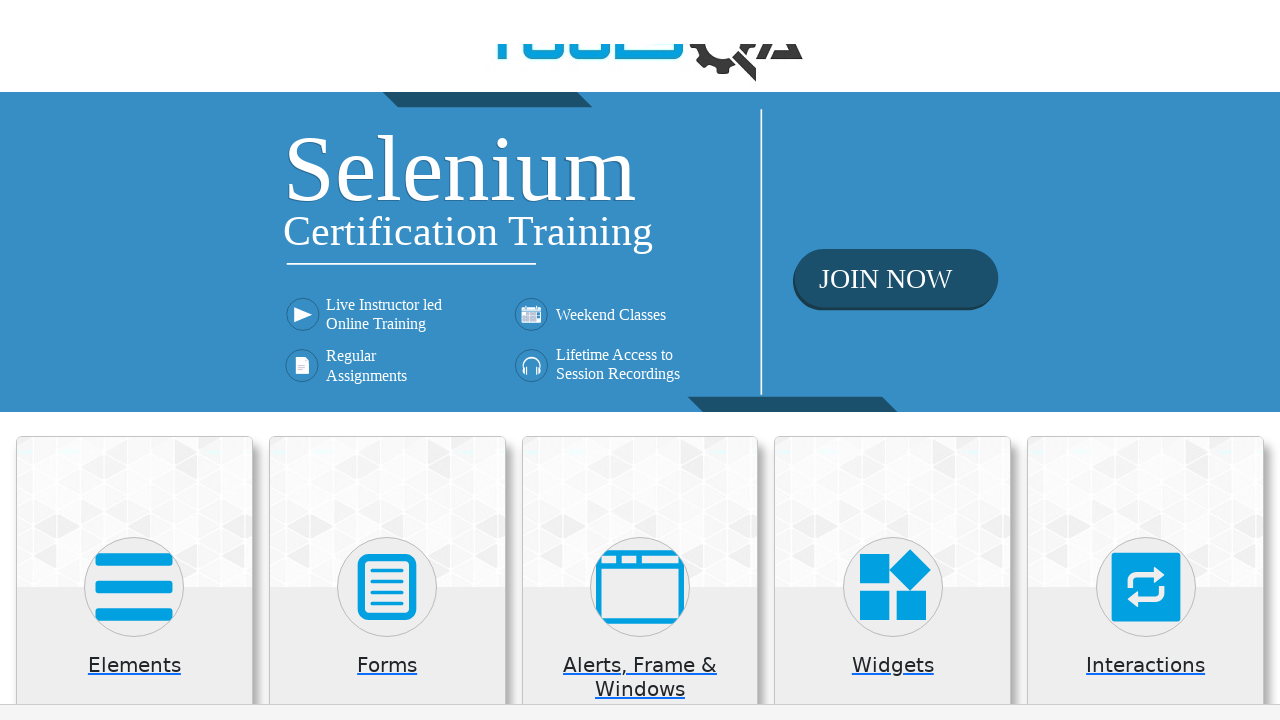

Clicked on Forms card at (387, 273) on xpath=//h5[text()='Forms']
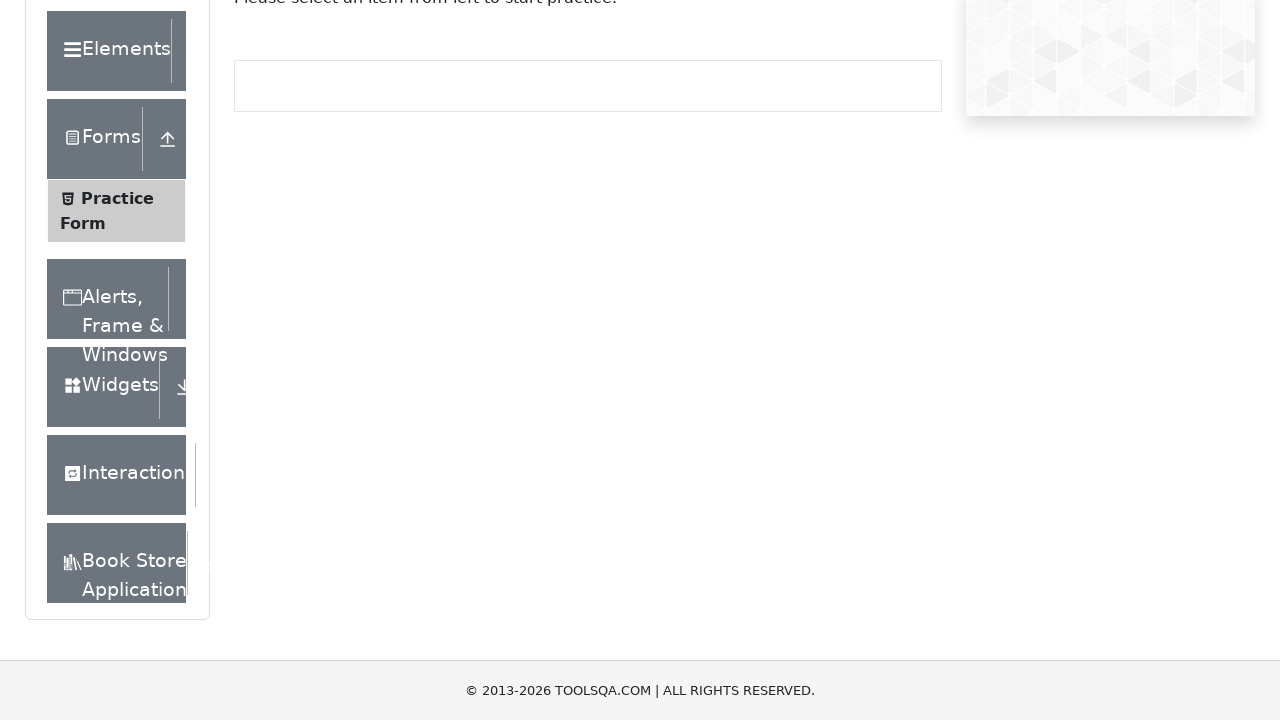

Clicked on Practice Form menu item at (117, 198) on xpath=//span[text()='Practice Form']
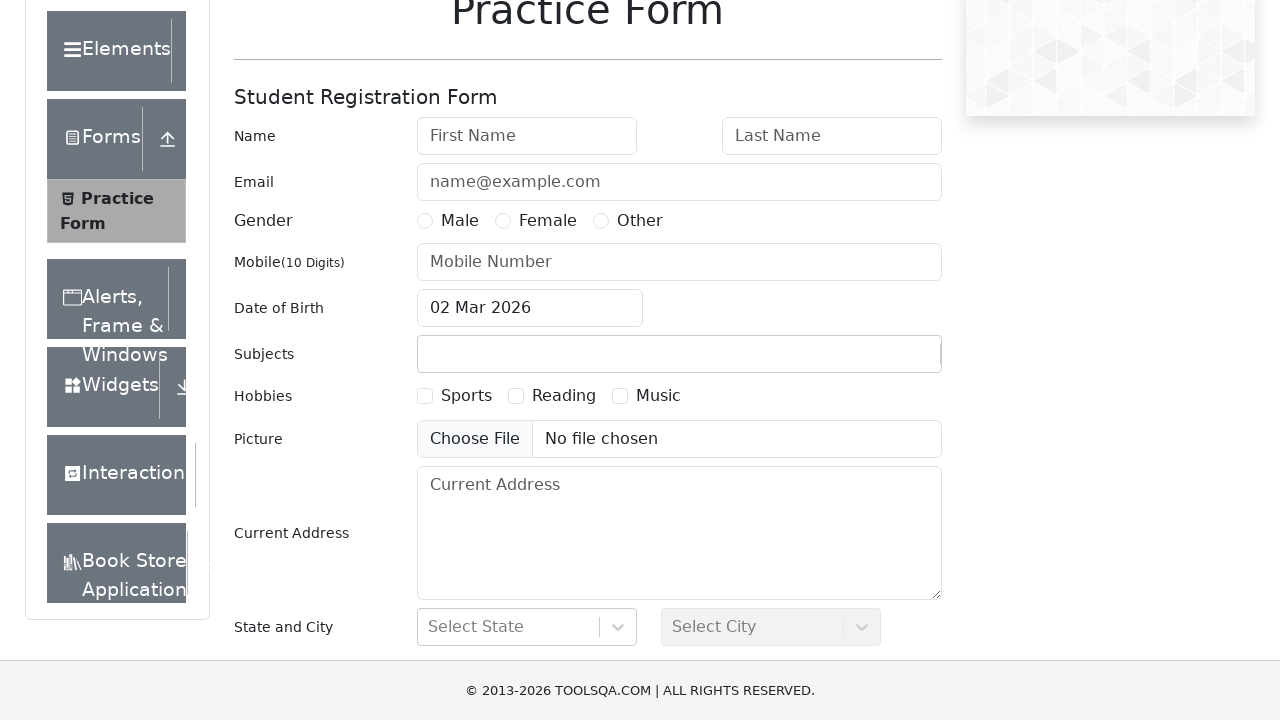

Filled first name field with 'Pam' on #firstName
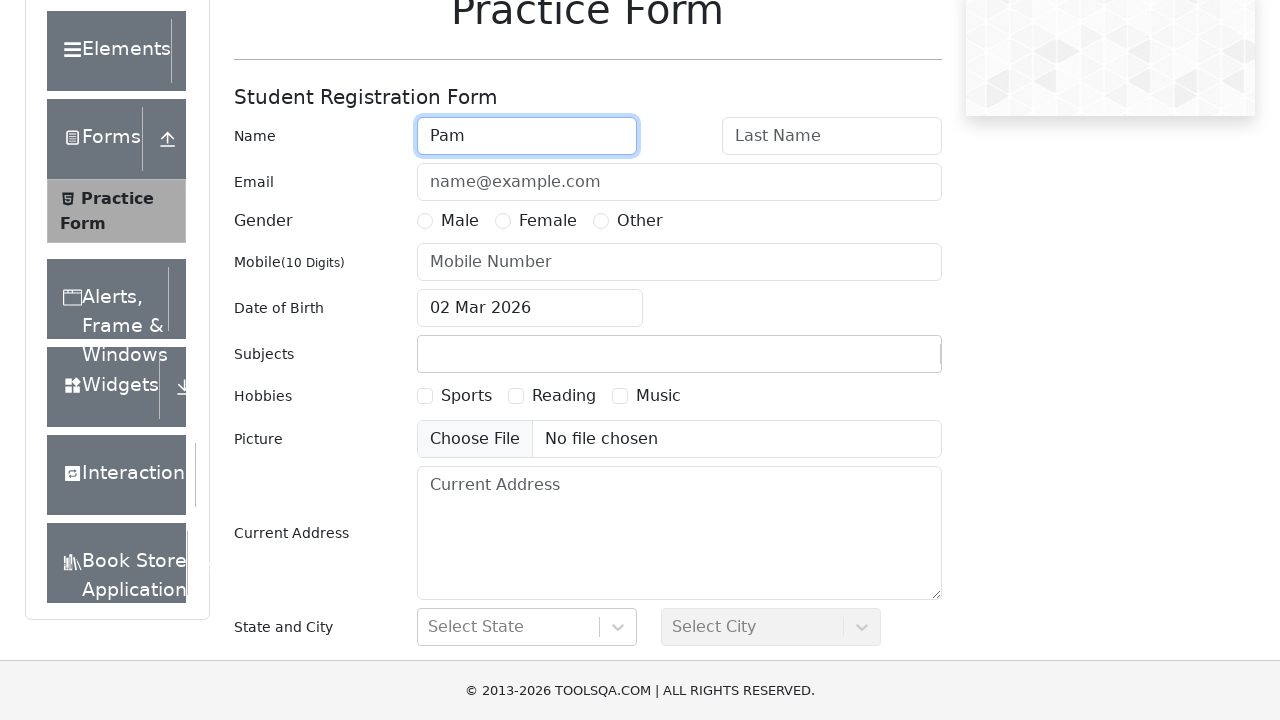

Filled last name field with 'Beesly' on #lastName
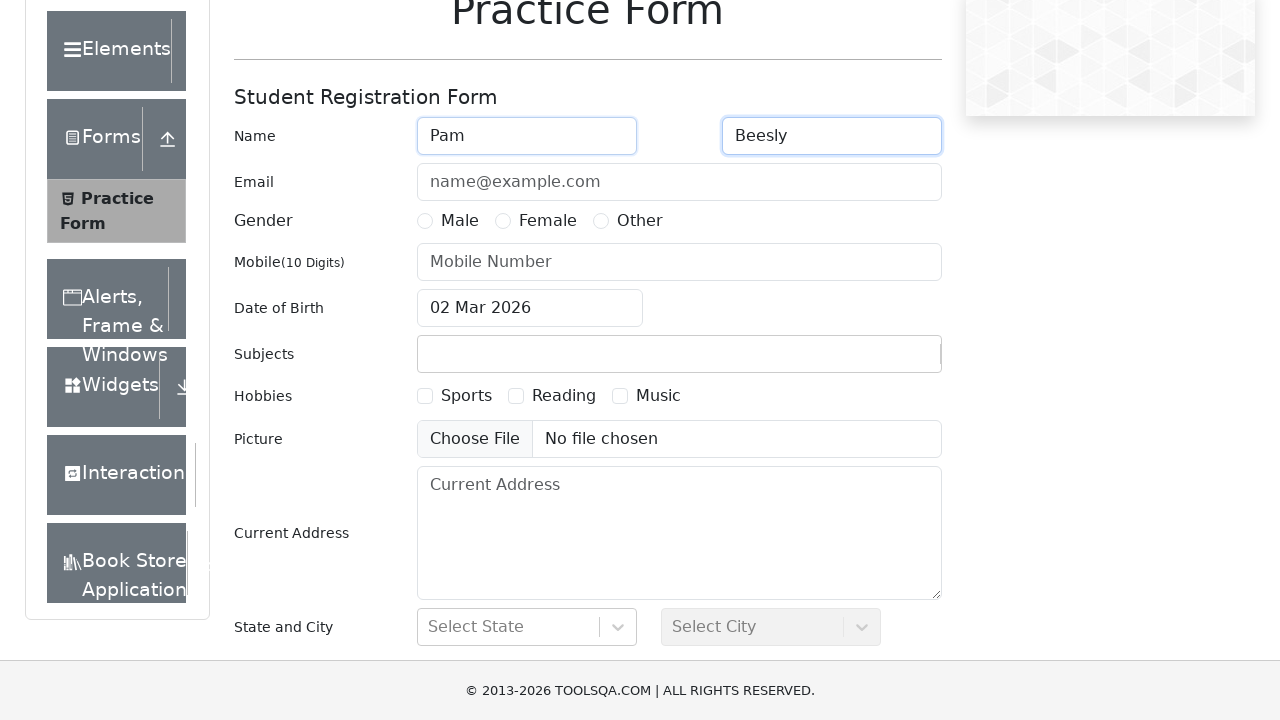

Filled email field with 'pam.beesly@gmail.com' on #userEmail
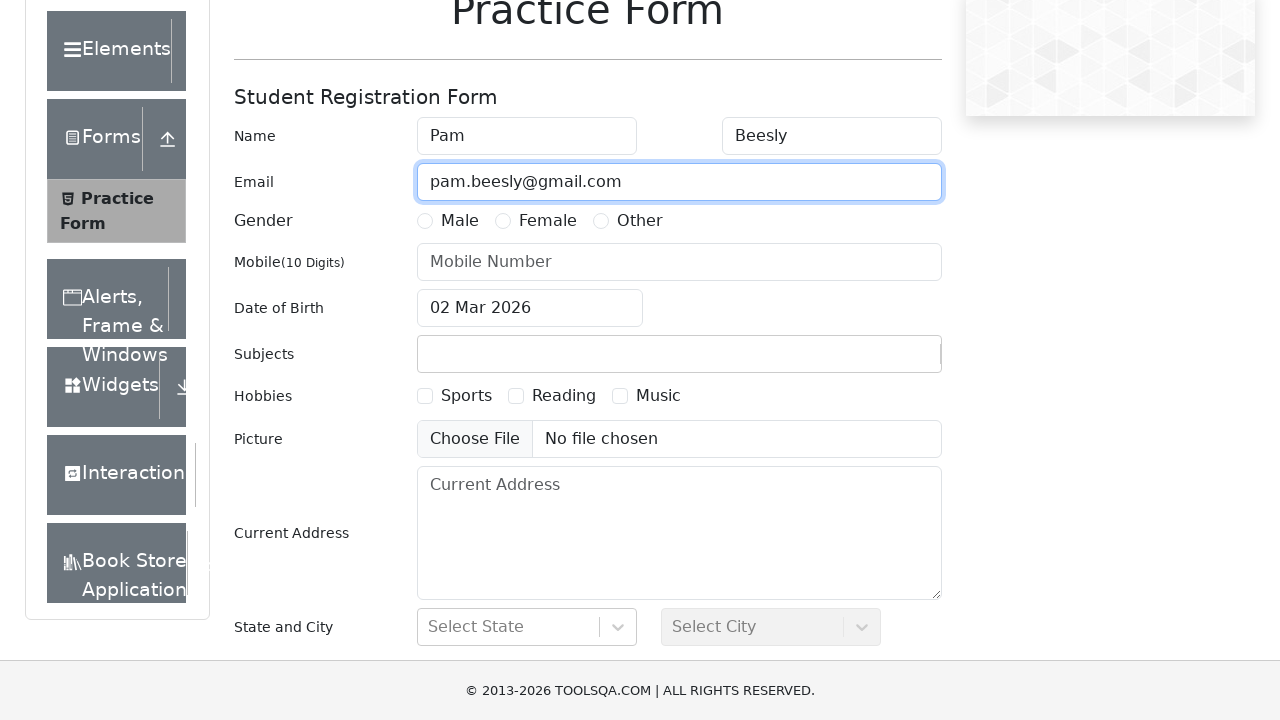

Filled mobile number field with '0714558796' on input[placeholder='Mobile Number']
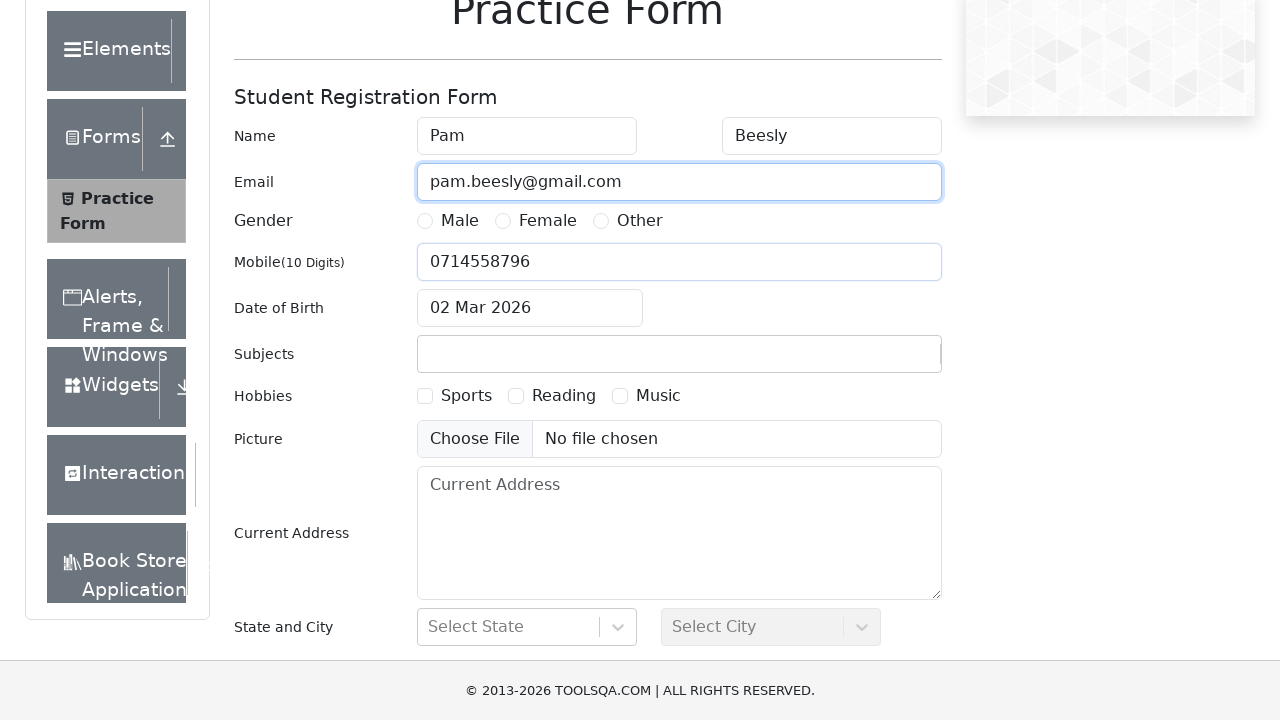

Selected Female gender radio button at (548, 221) on xpath=//label[@for='gender-radio-2']
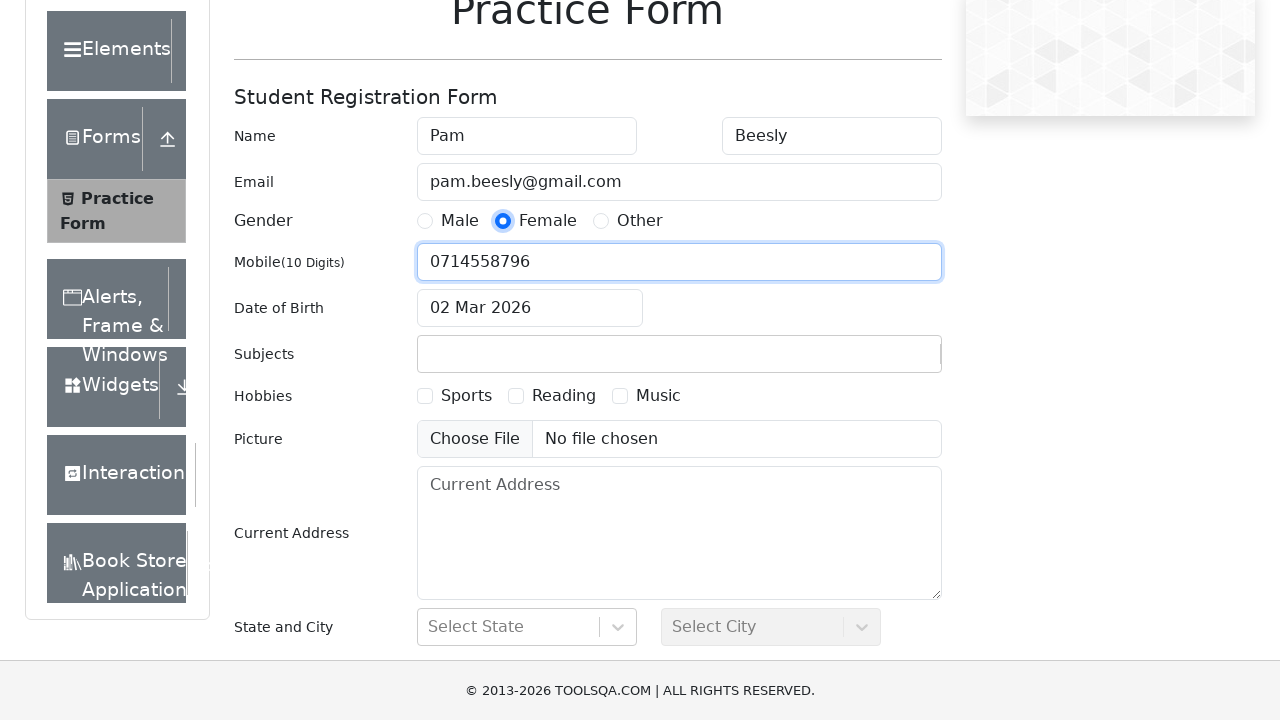

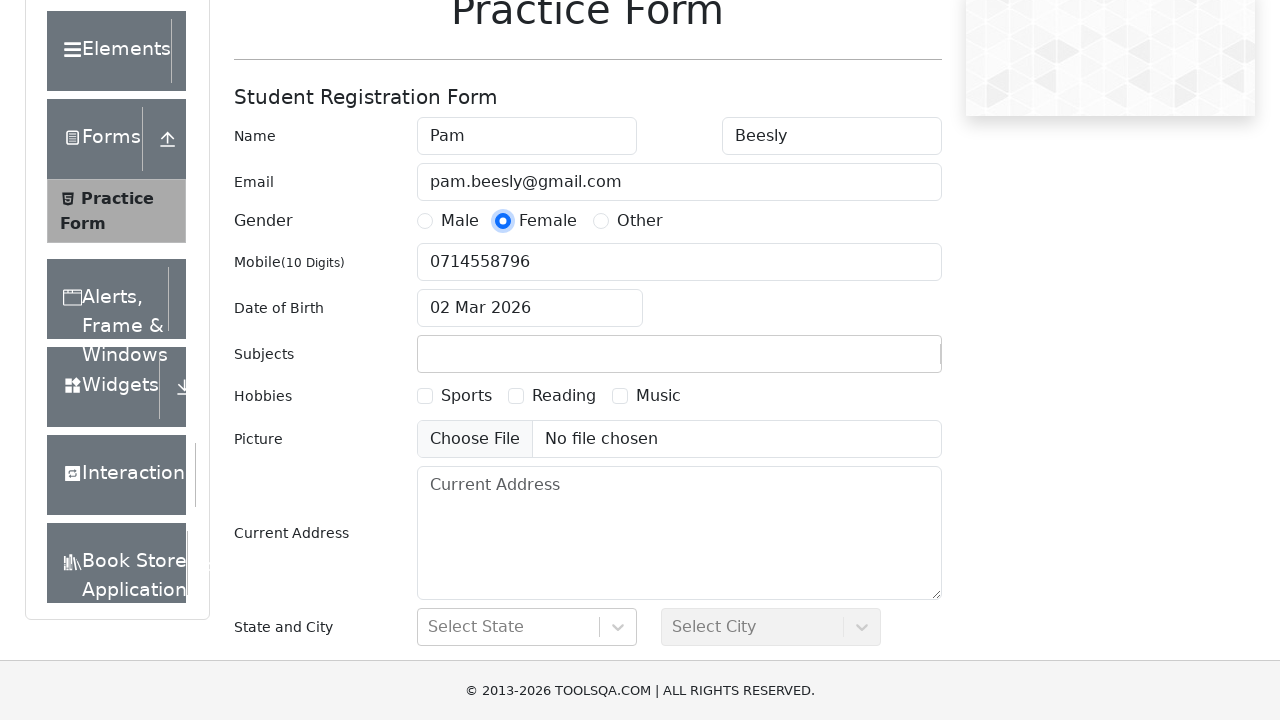